Tests browser window/tab handling by clicking buttons that open new windows/tabs, switching between them, and verifying content

Starting URL: https://demoqa.com/browser-windows/

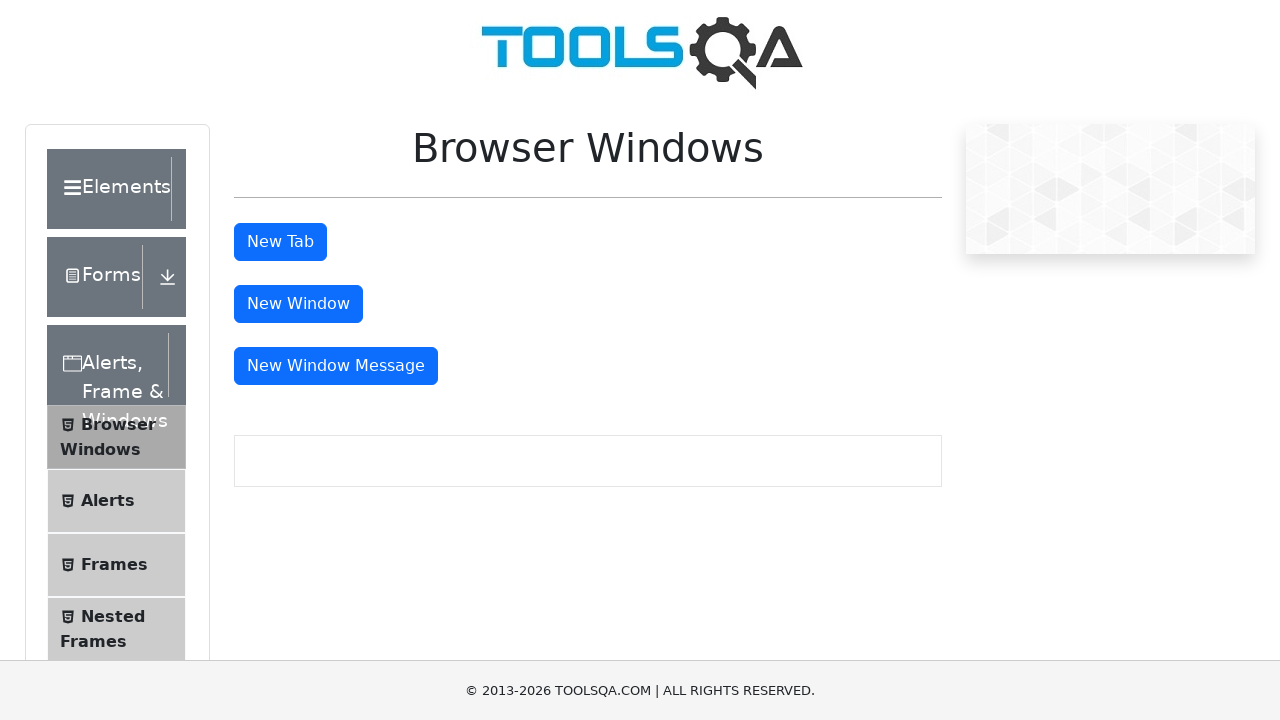

Clicked button to open new tab at (280, 242) on #tabButton
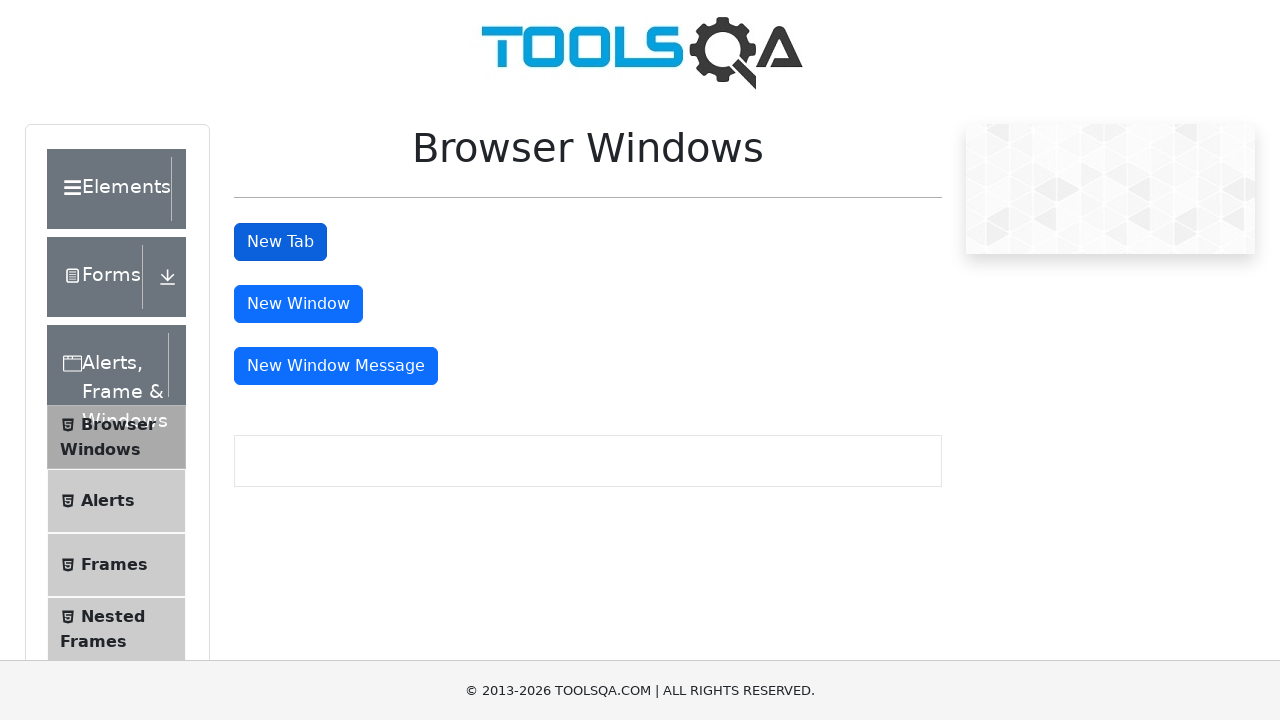

Clicked button to open new window at (298, 304) on #windowButton
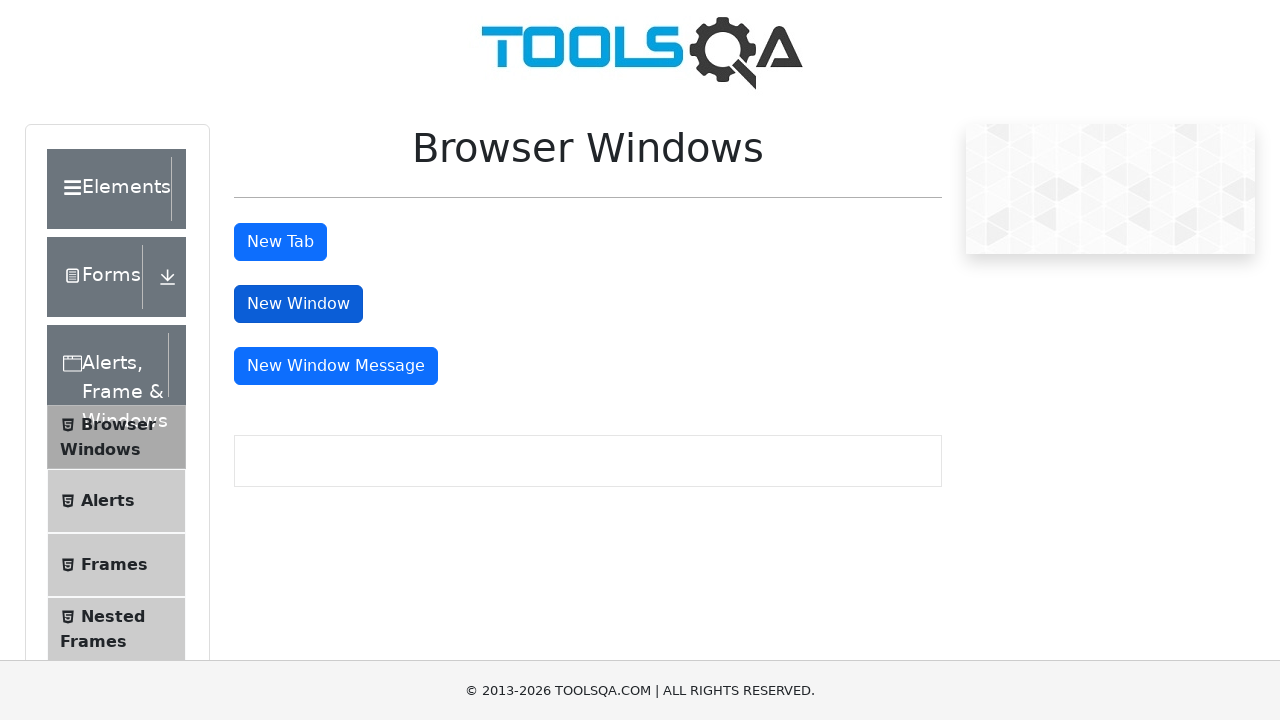

Retrieved all open pages/tabs from context
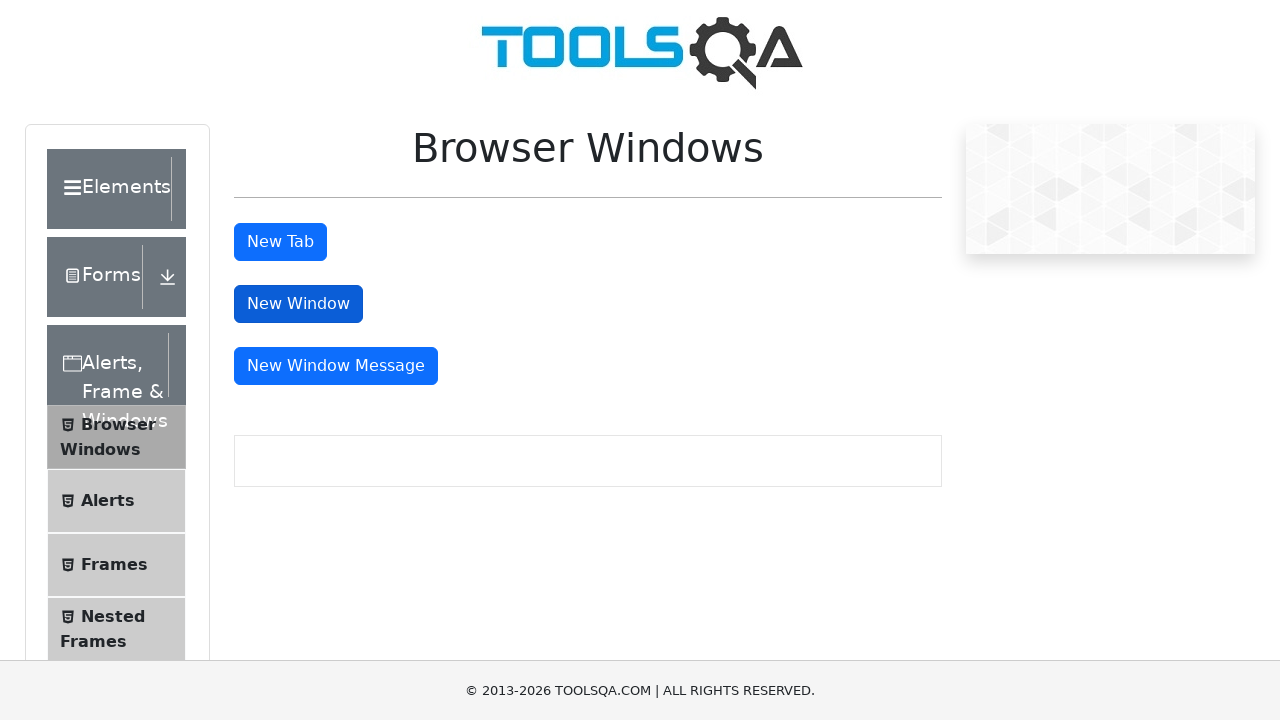

Brought new page to front
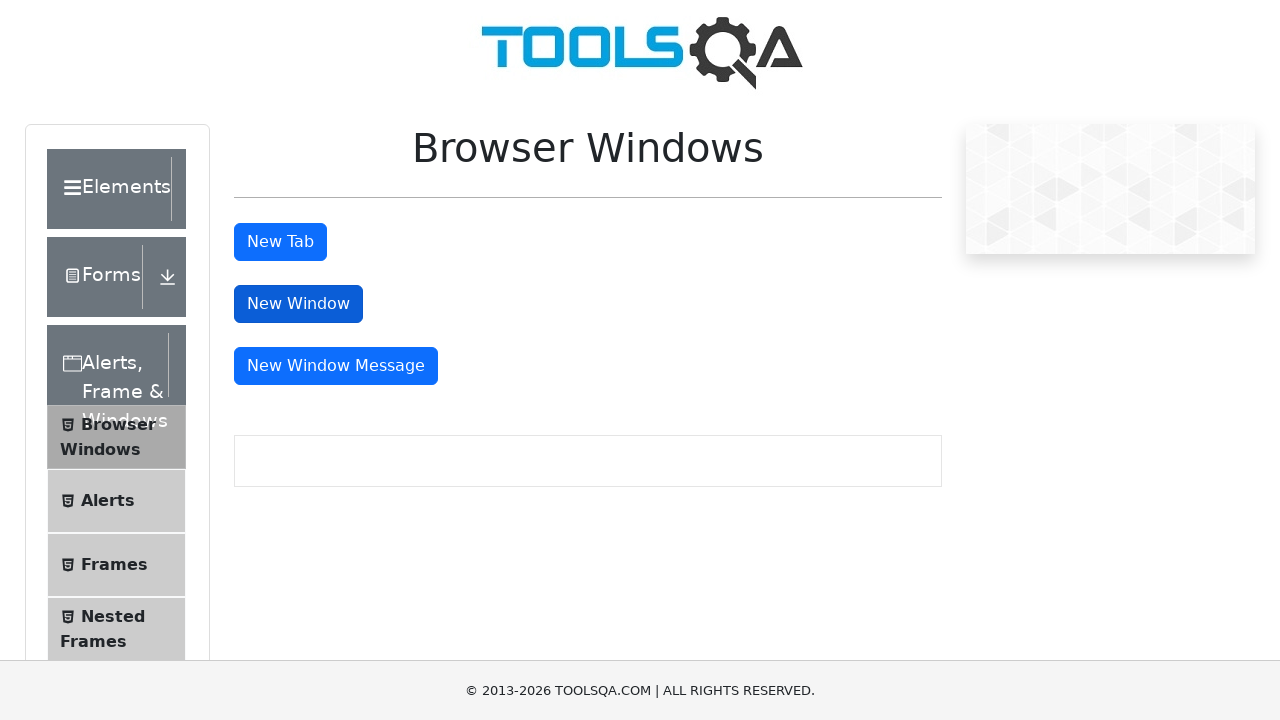

Waited for and verified h1 header element exists in new page
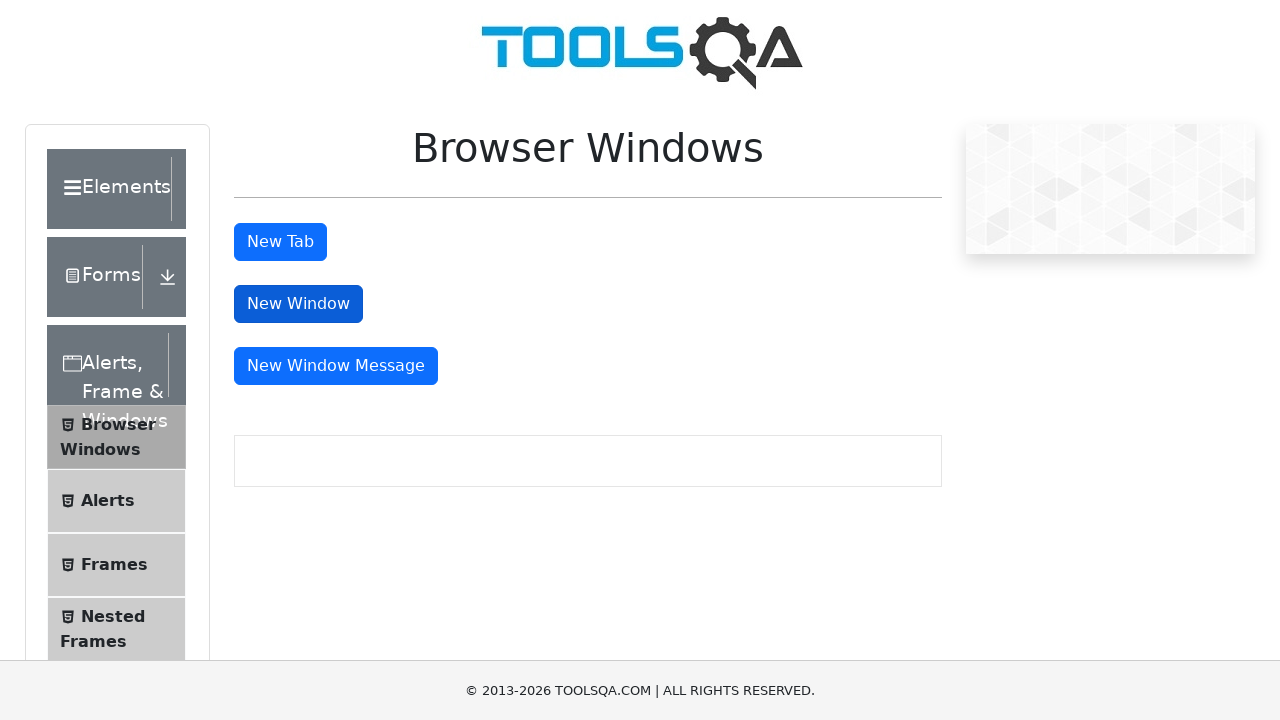

Closed the new page/tab
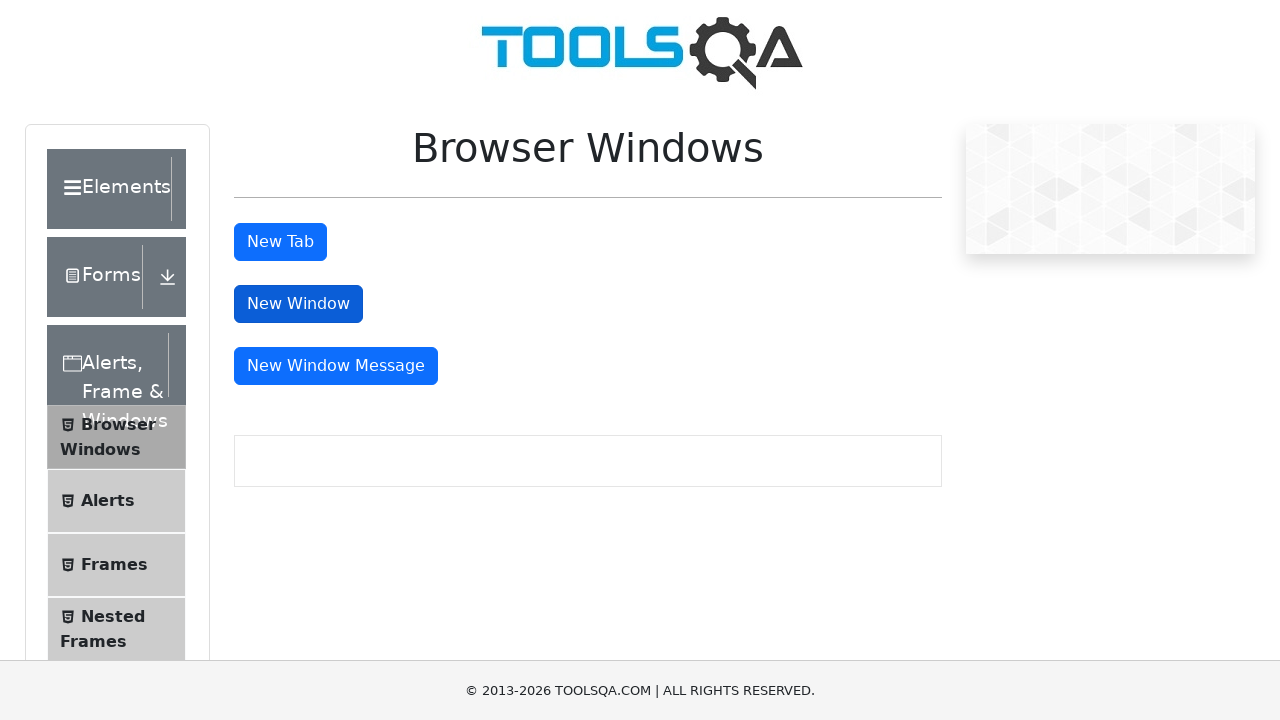

Brought new page to front
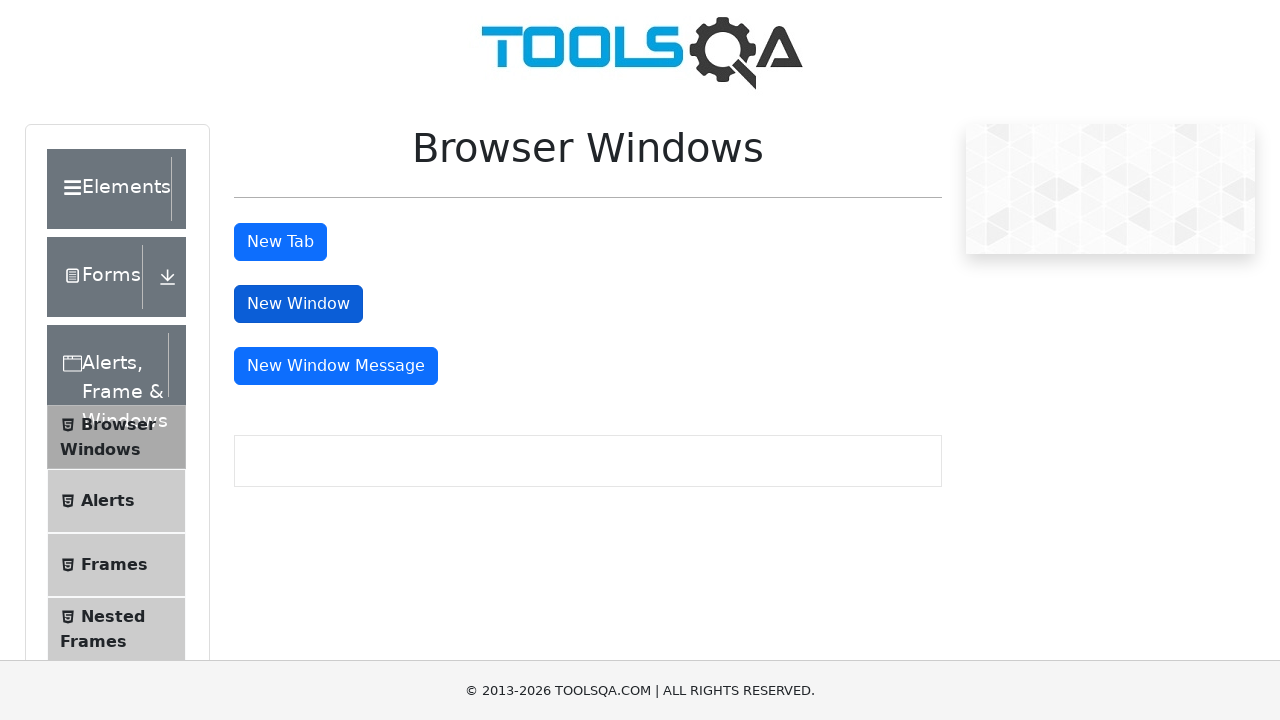

Waited for and verified h1 header element exists in new page
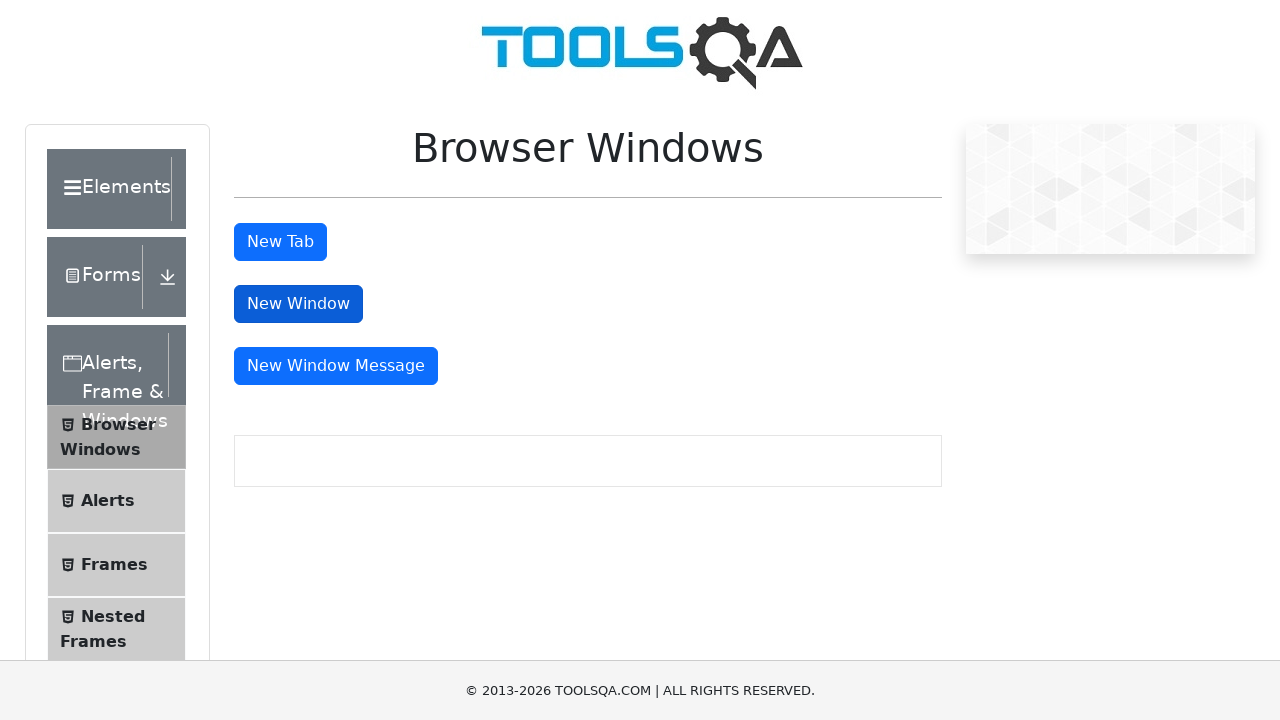

Closed the new page/tab
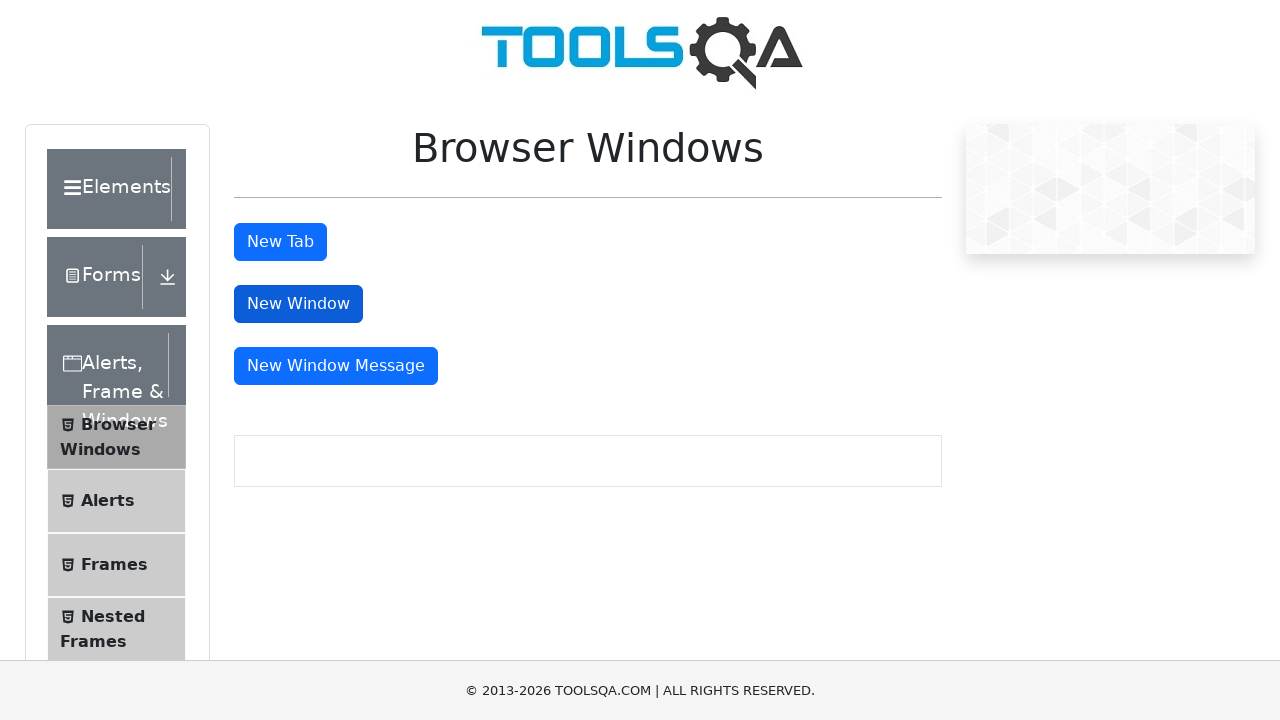

Waited 1000ms for original page to remain active
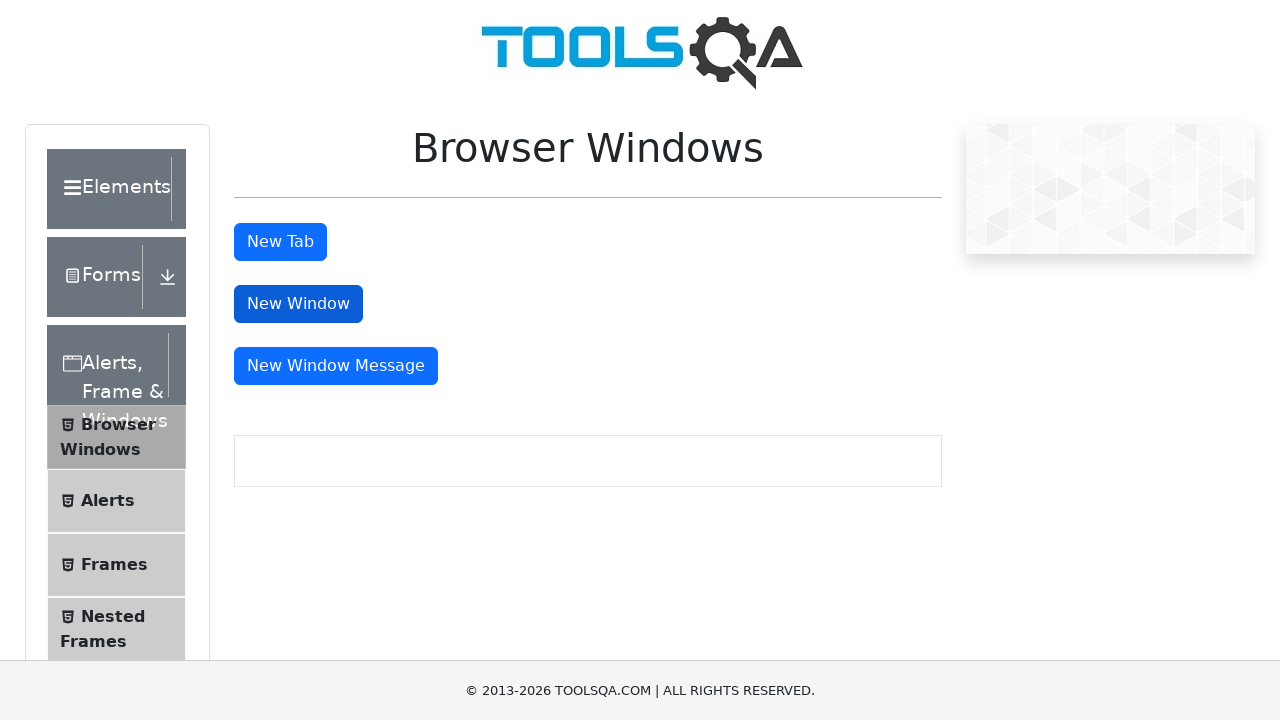

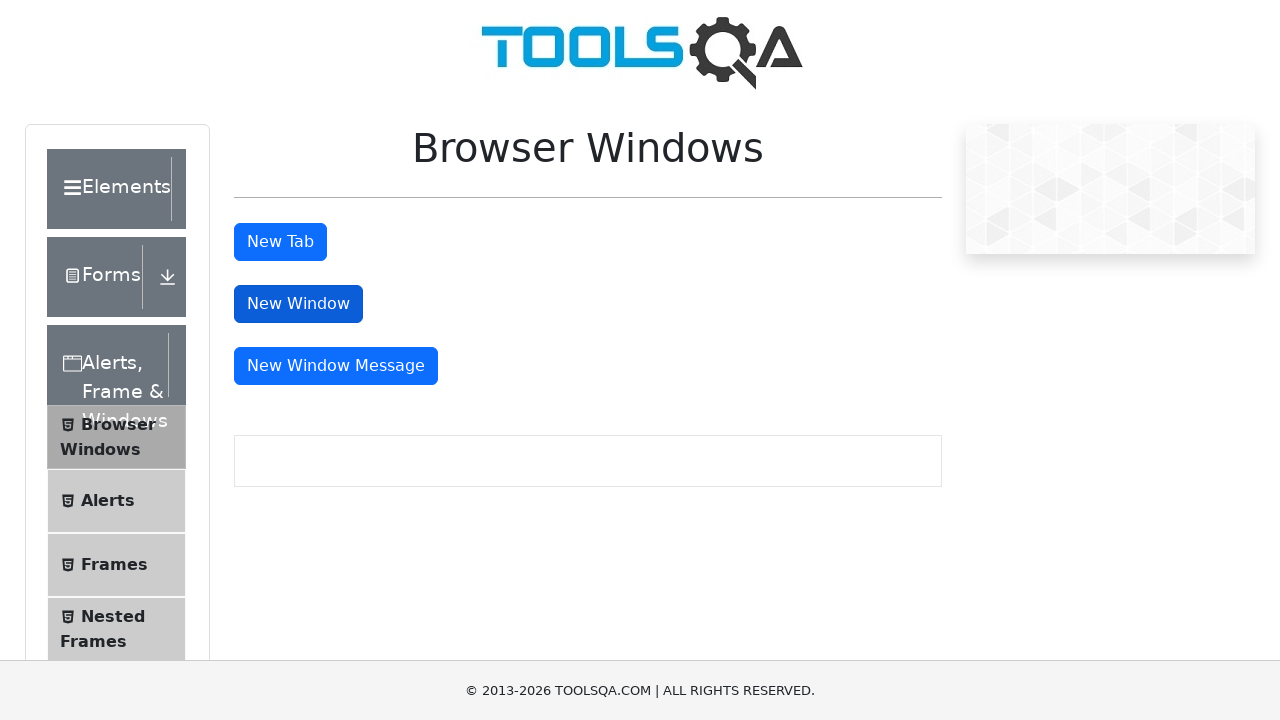